Tests dynamic content loading by clicking a start button and waiting for a hidden element to become visible, then verifying the loaded text is displayed.

Starting URL: https://the-internet.herokuapp.com/dynamic_loading/1

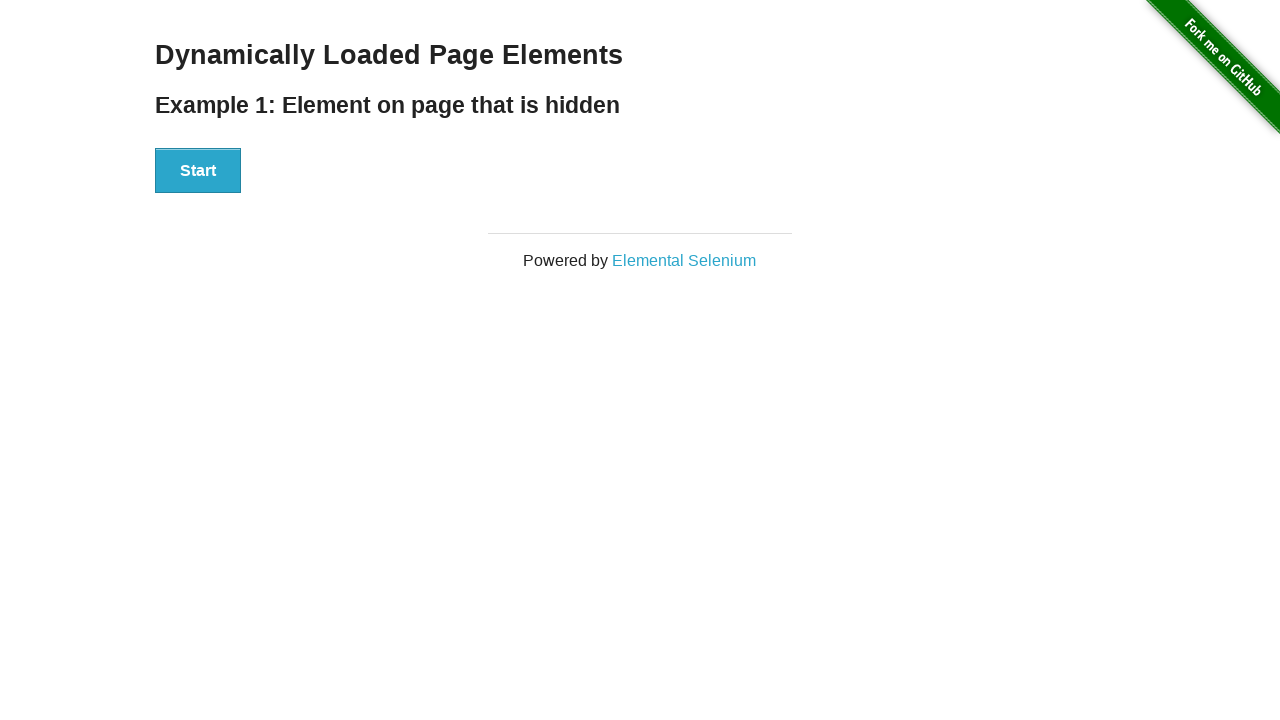

Clicked start button to trigger dynamic content loading at (198, 171) on #start button
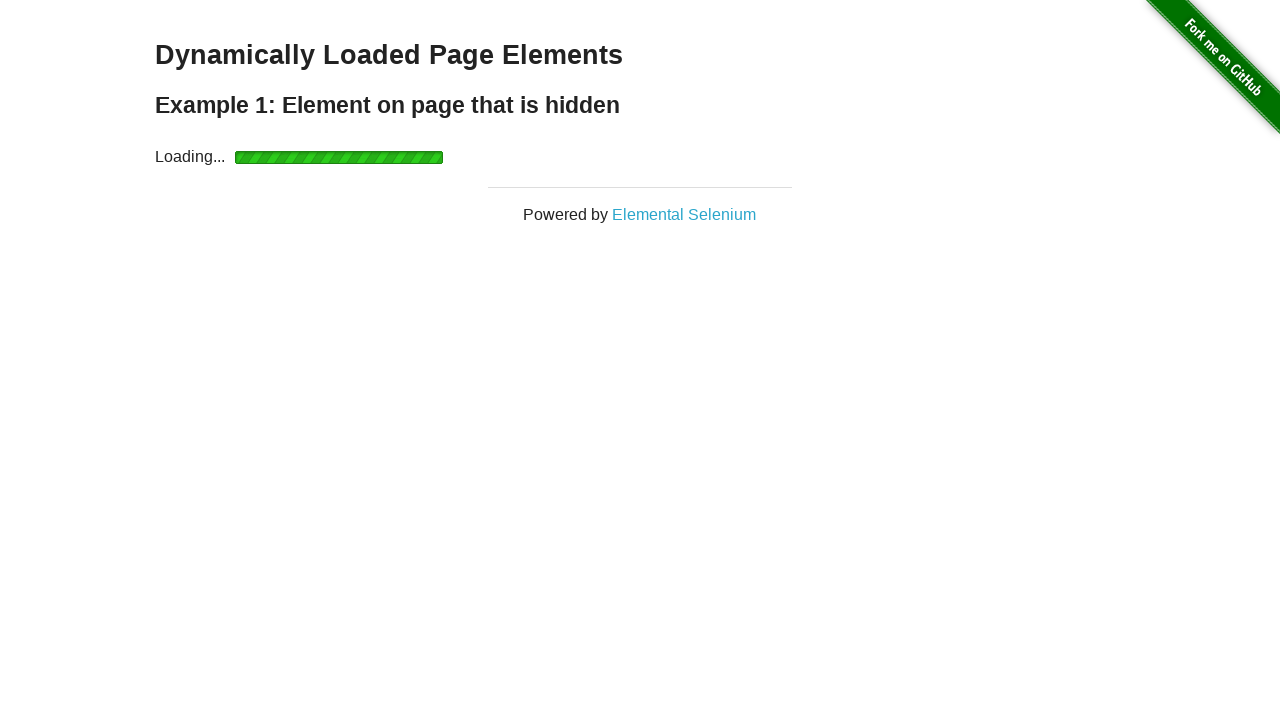

Waited for finish element to become visible
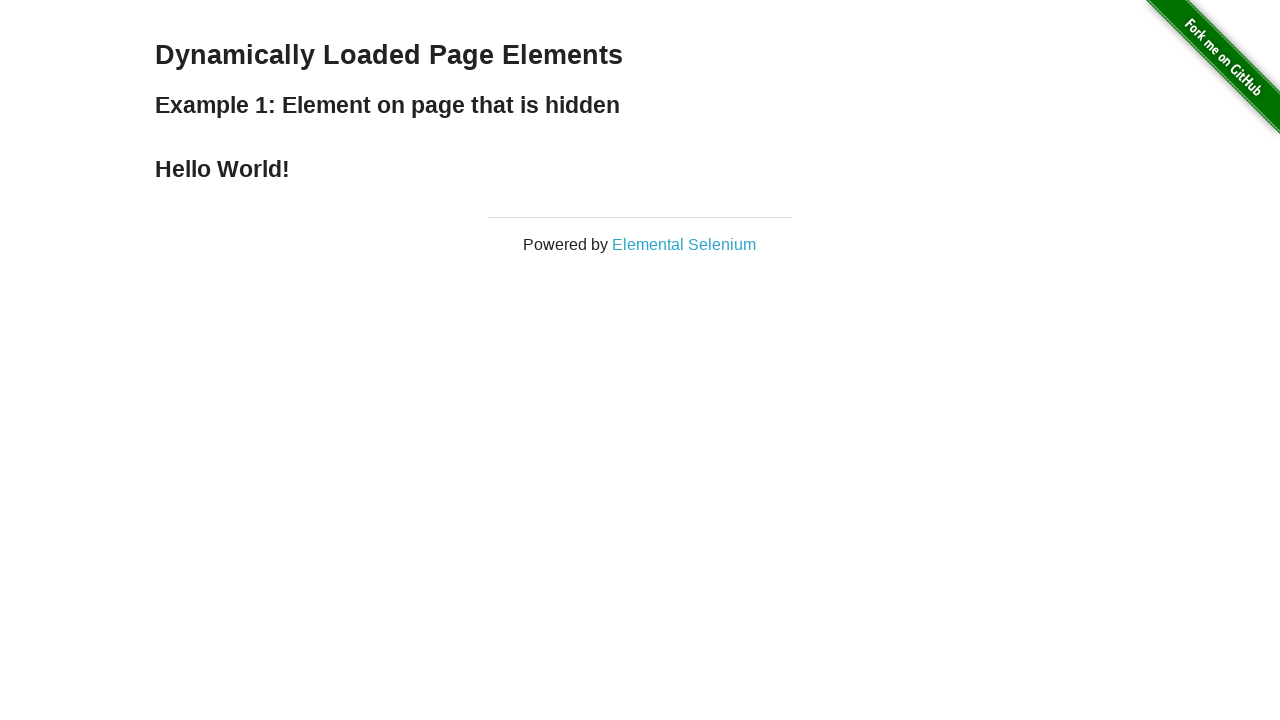

Retrieved finish text: 'Hello World!'
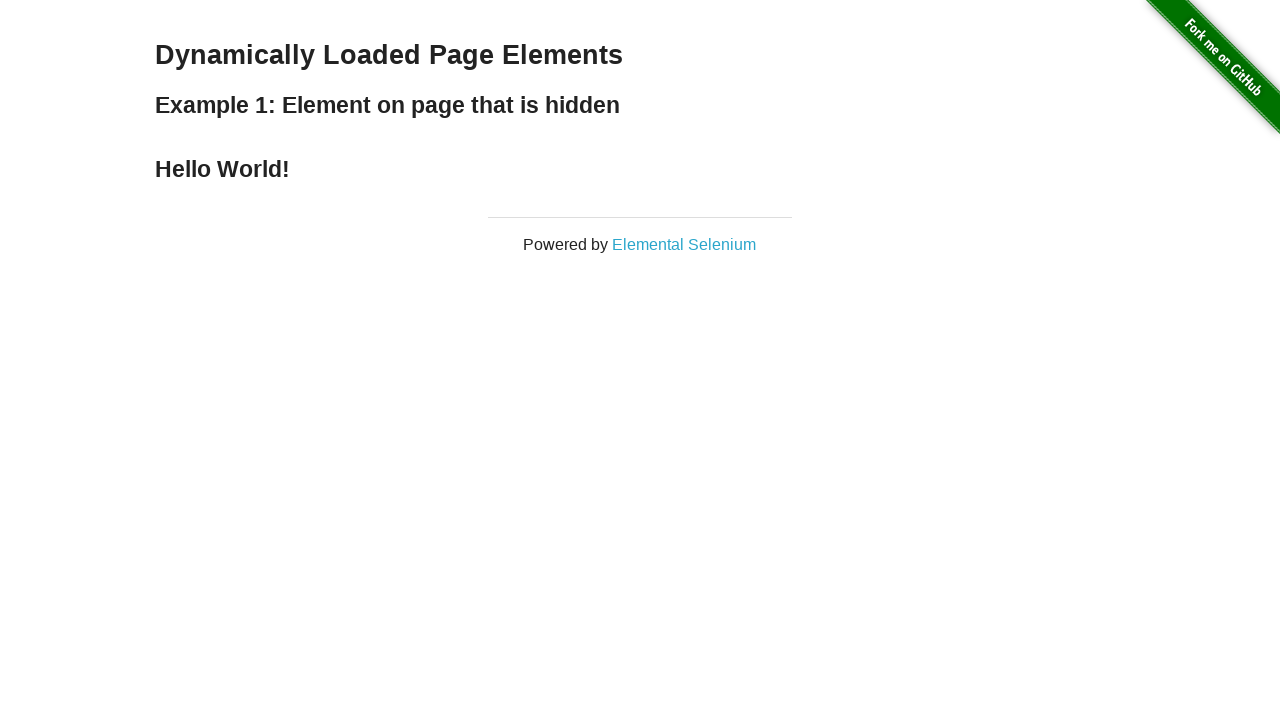

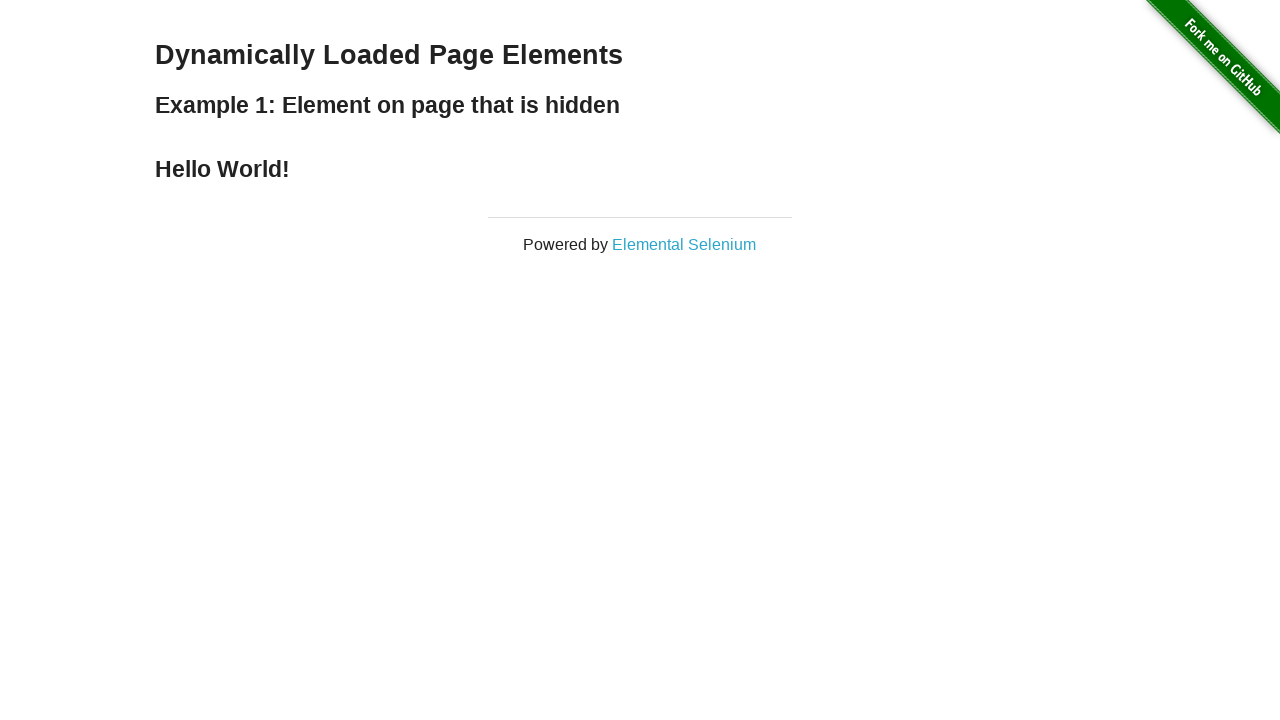